Tests navigation to the 404 status code page by clicking the corresponding link

Starting URL: https://the-internet.herokuapp.com/status_codes

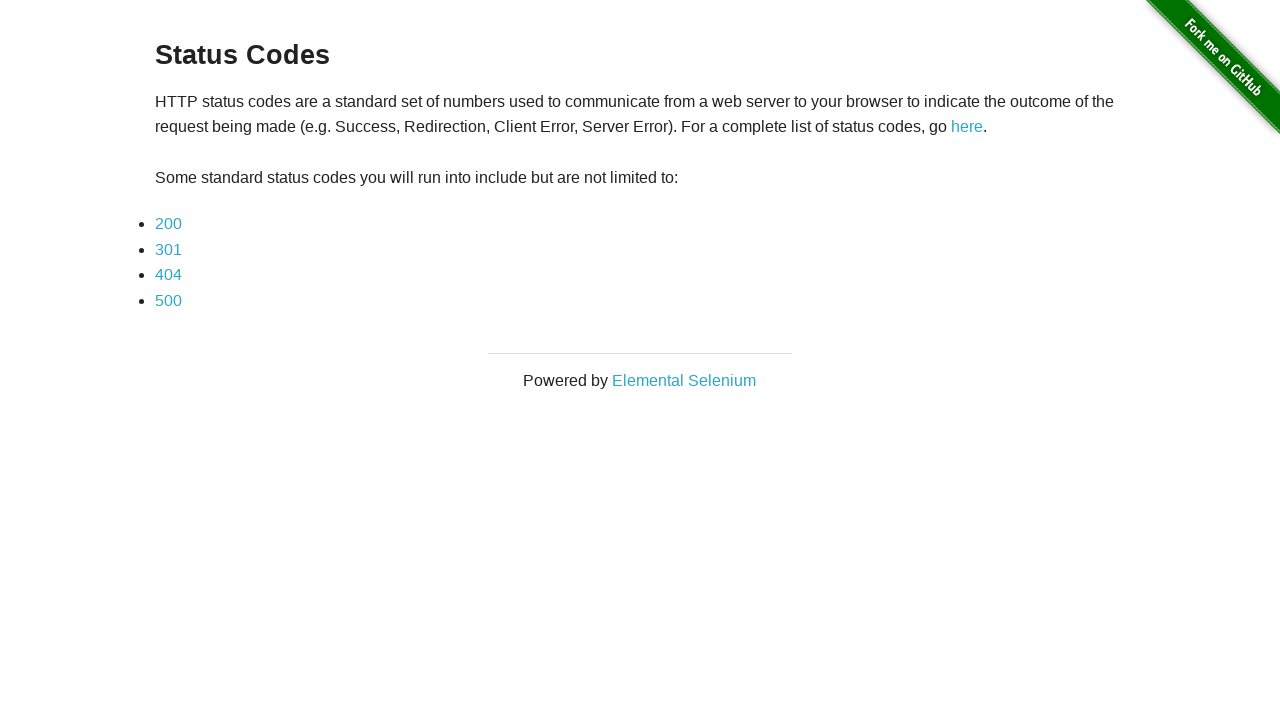

Clicked on the 404 status code link at (168, 275) on xpath=//div[@class='example']/ul/li/a[@href='status_codes/404']
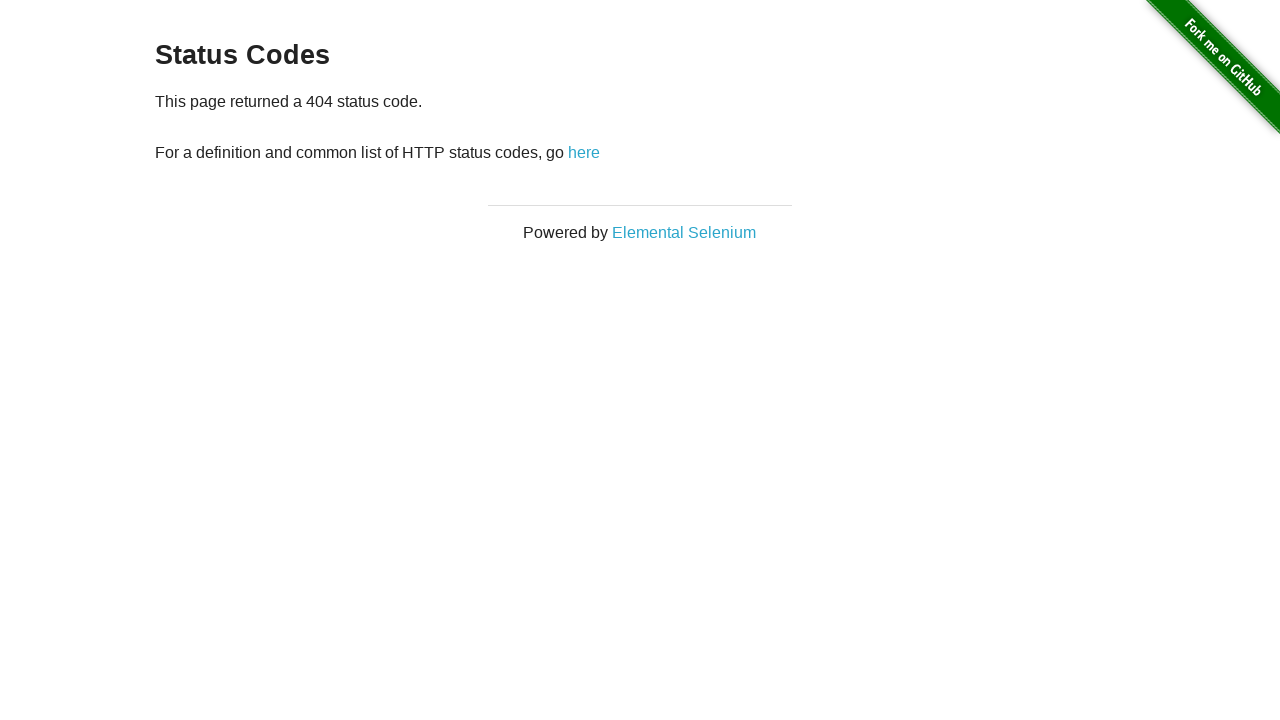

Verified navigation to 404 status code page
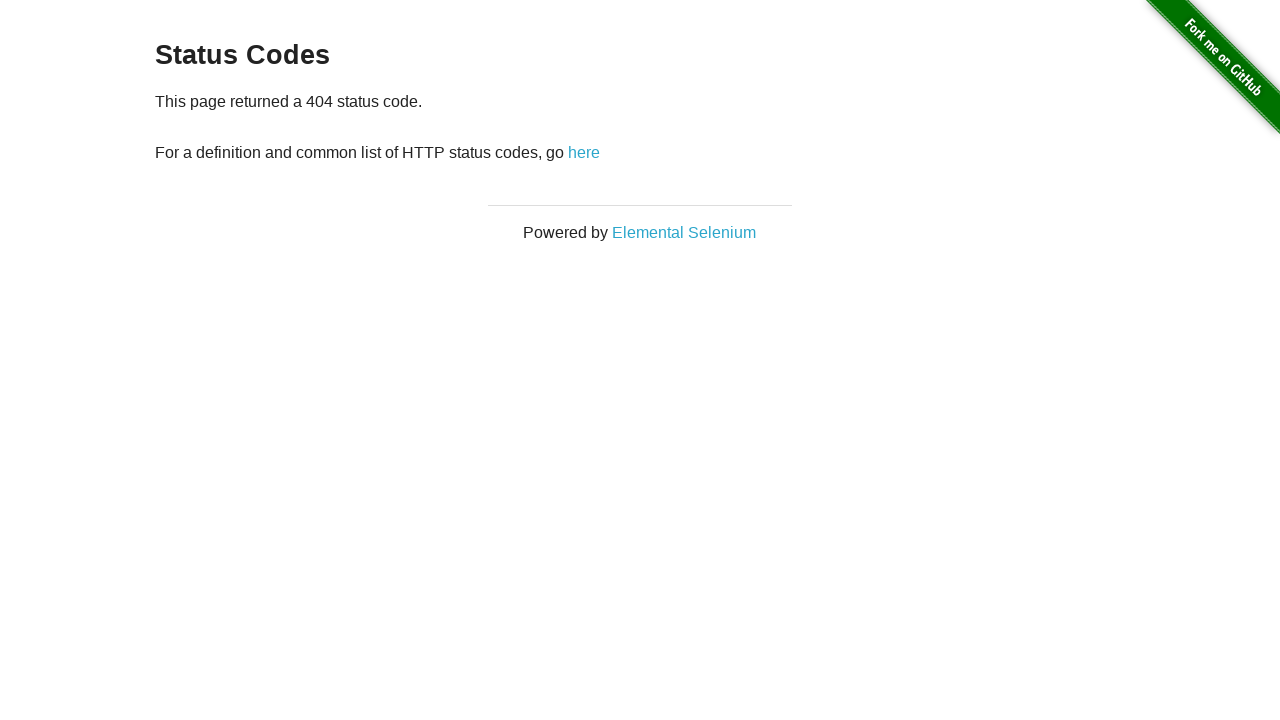

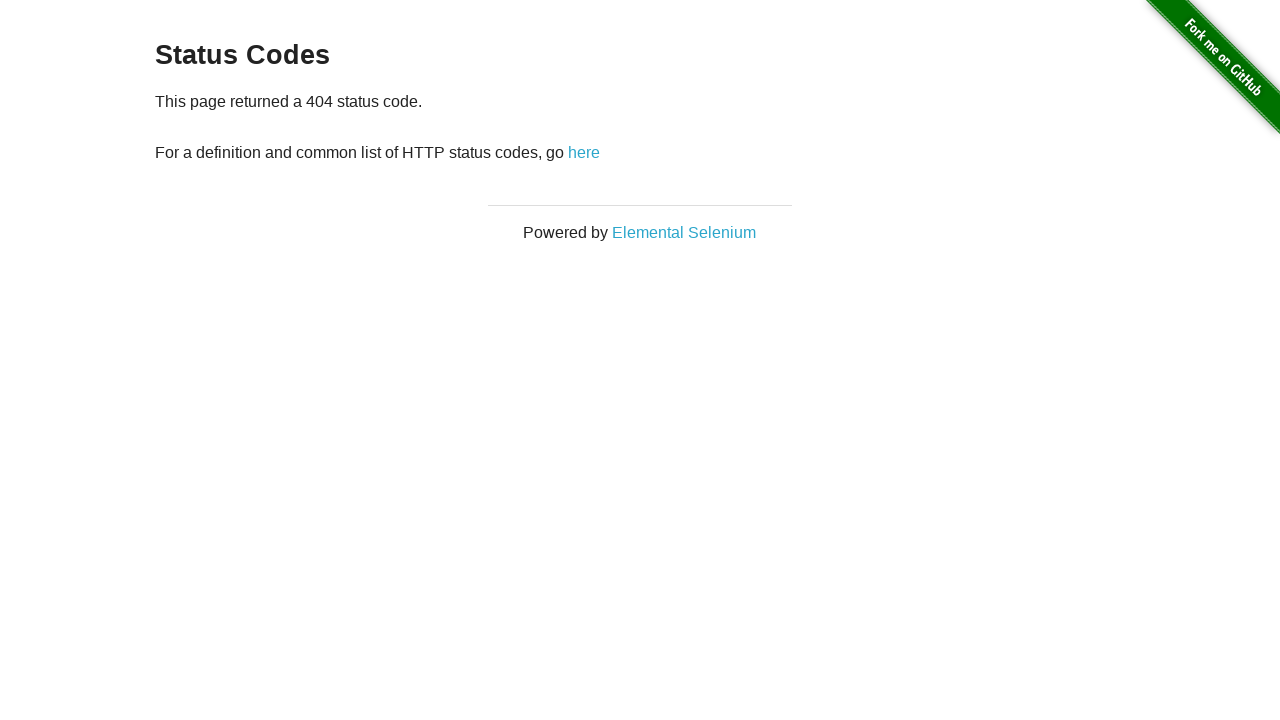